Creates a new paste on Pastebin.com with bash code, sets syntax highlighting to Bash, expiration to 10 minutes, and adds a custom title, then submits the paste

Starting URL: https://pastebin.com

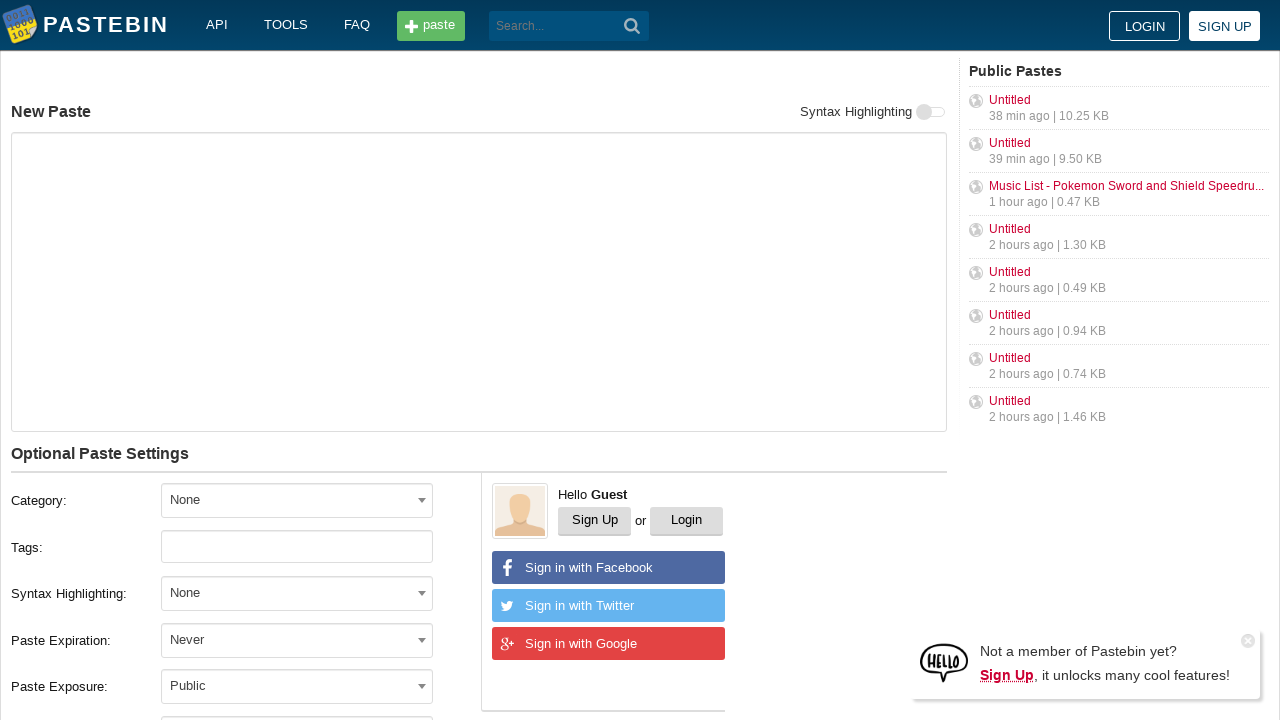

Filled paste text field with bash code on #postform-text
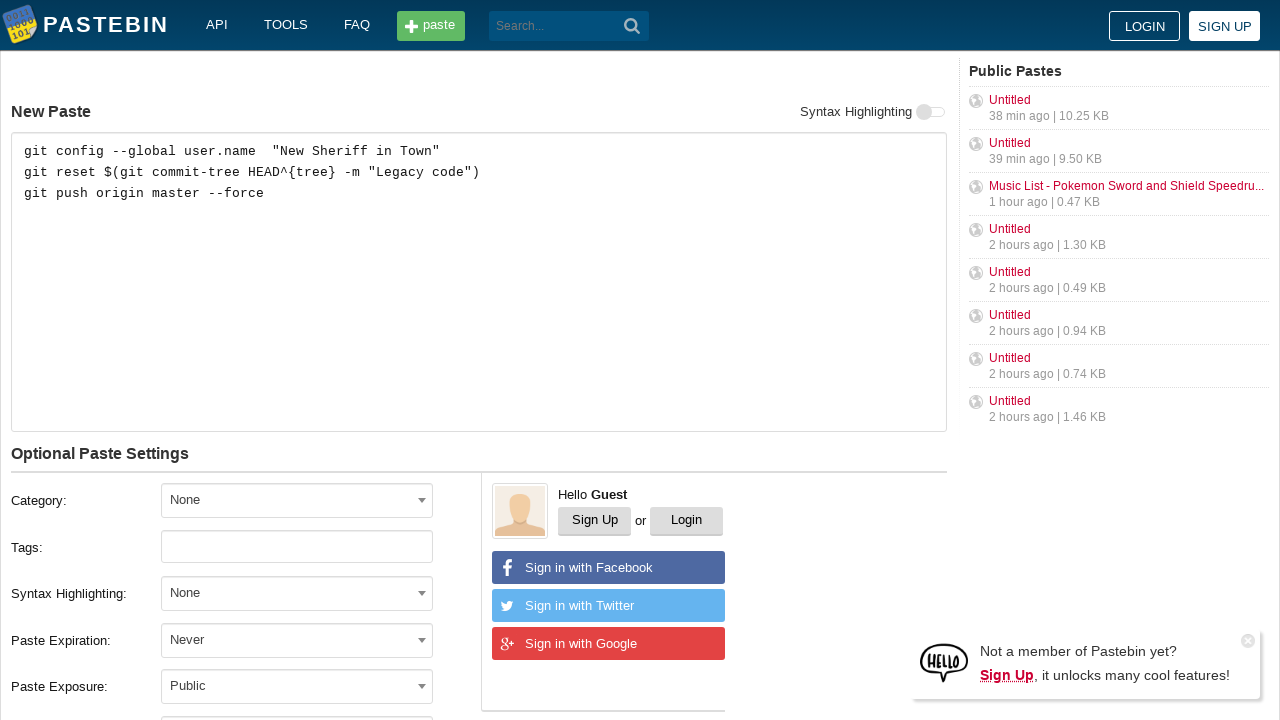

Clicked syntax highlighting dropdown at (297, 593) on #select2-postform-format-container
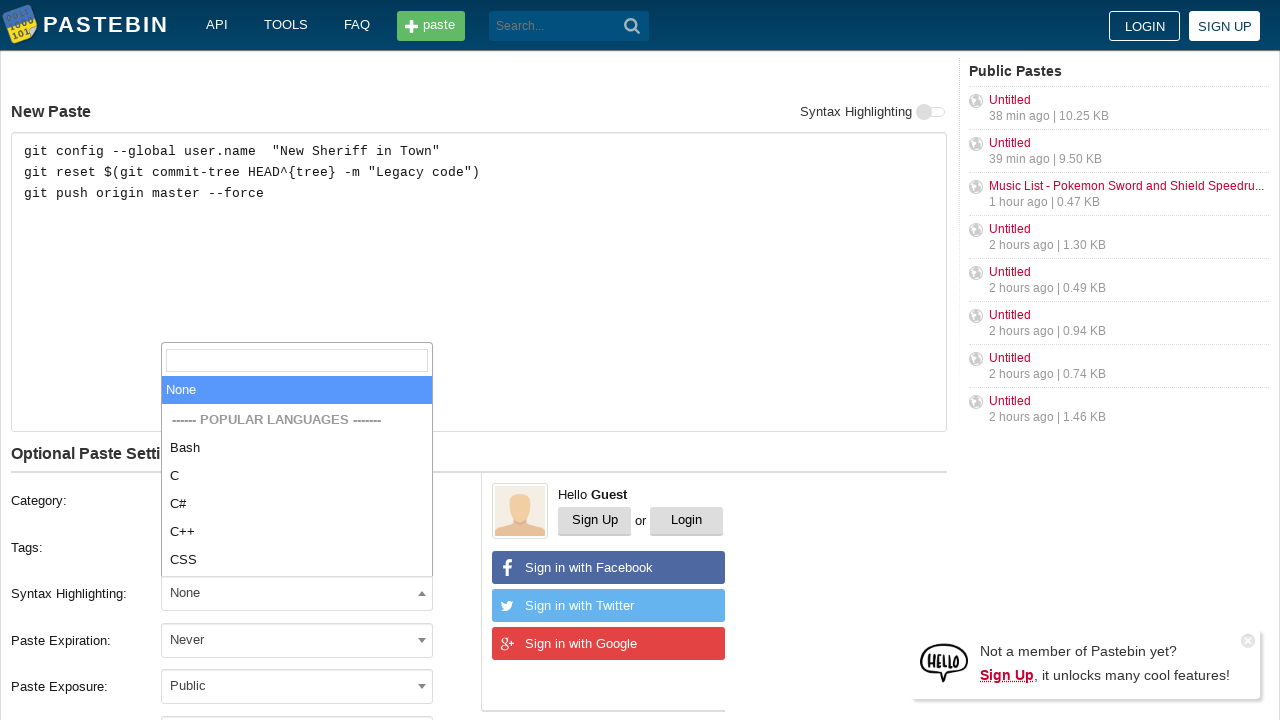

Typed 'Bash' in syntax highlighting search on .select2-search__field
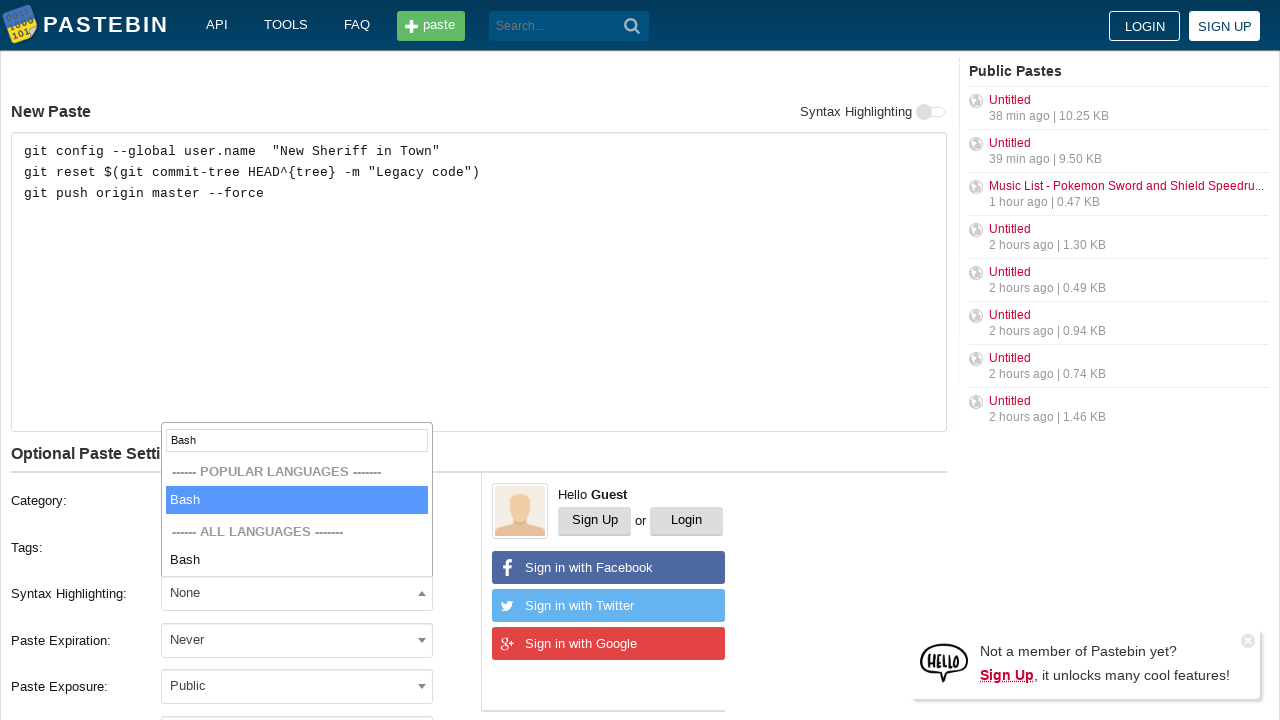

Selected Bash syntax highlighting at (297, 486) on li.select2-results__option:has-text('Bash')
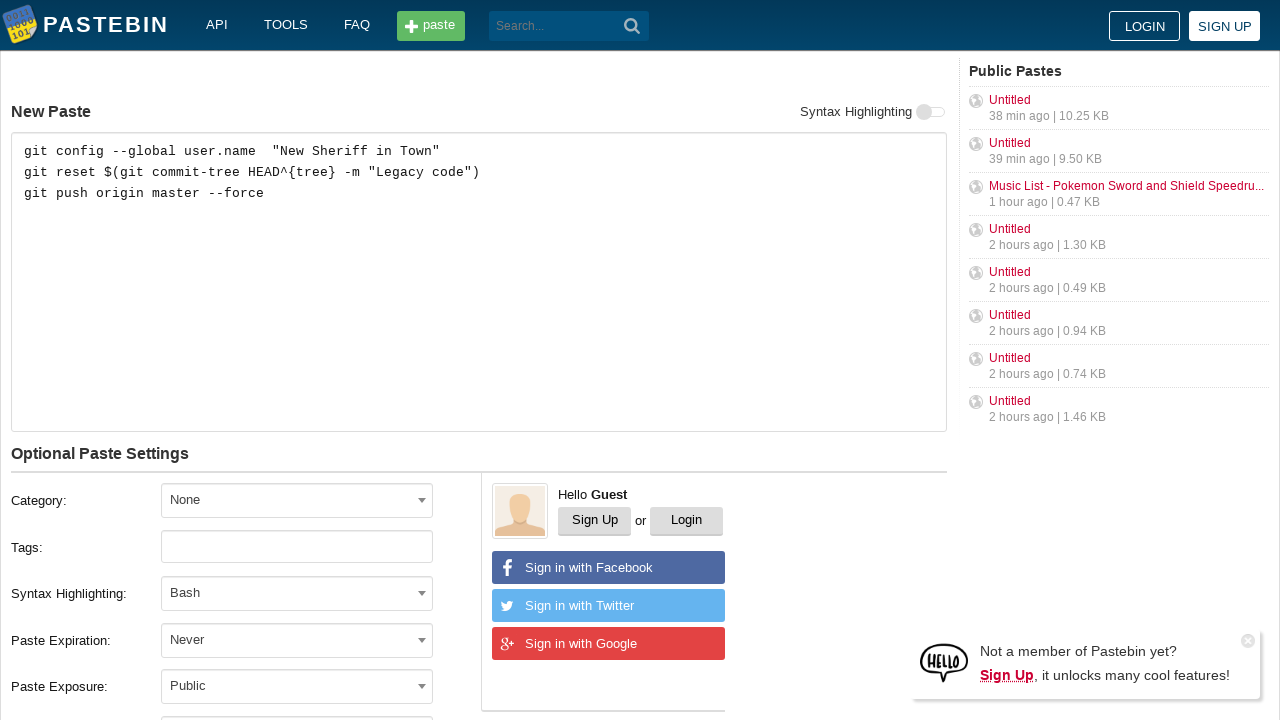

Clicked expiration dropdown at (297, 640) on #select2-postform-expiration-container
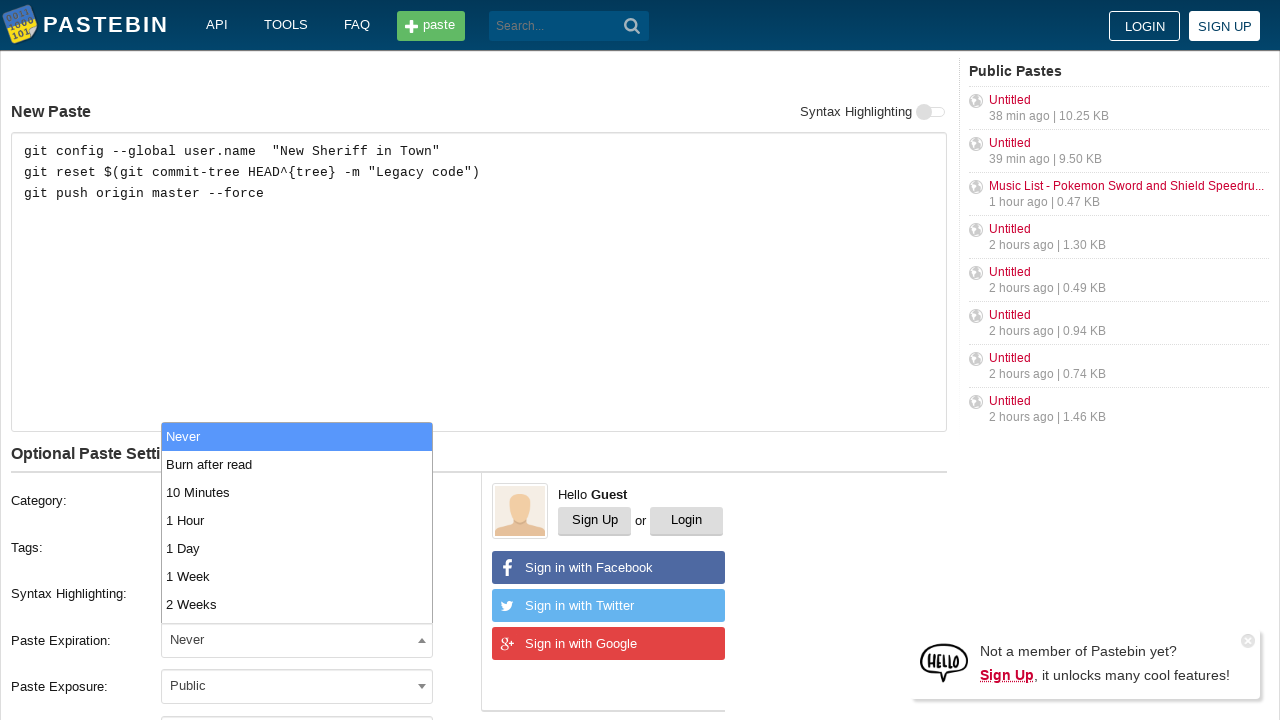

Selected 10 Minutes expiration at (297, 492) on li.select2-results__option:has-text('10 Minutes')
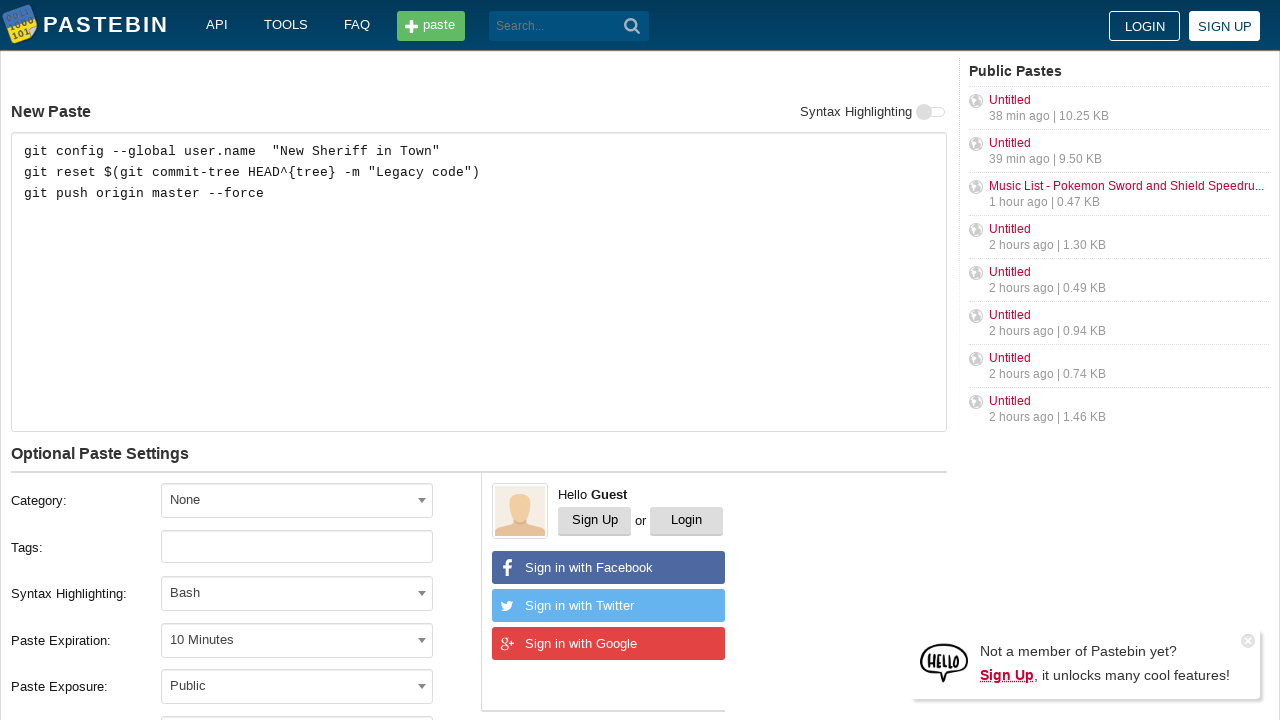

Set paste title to 'how to gain dominance among developers' on #postform-name
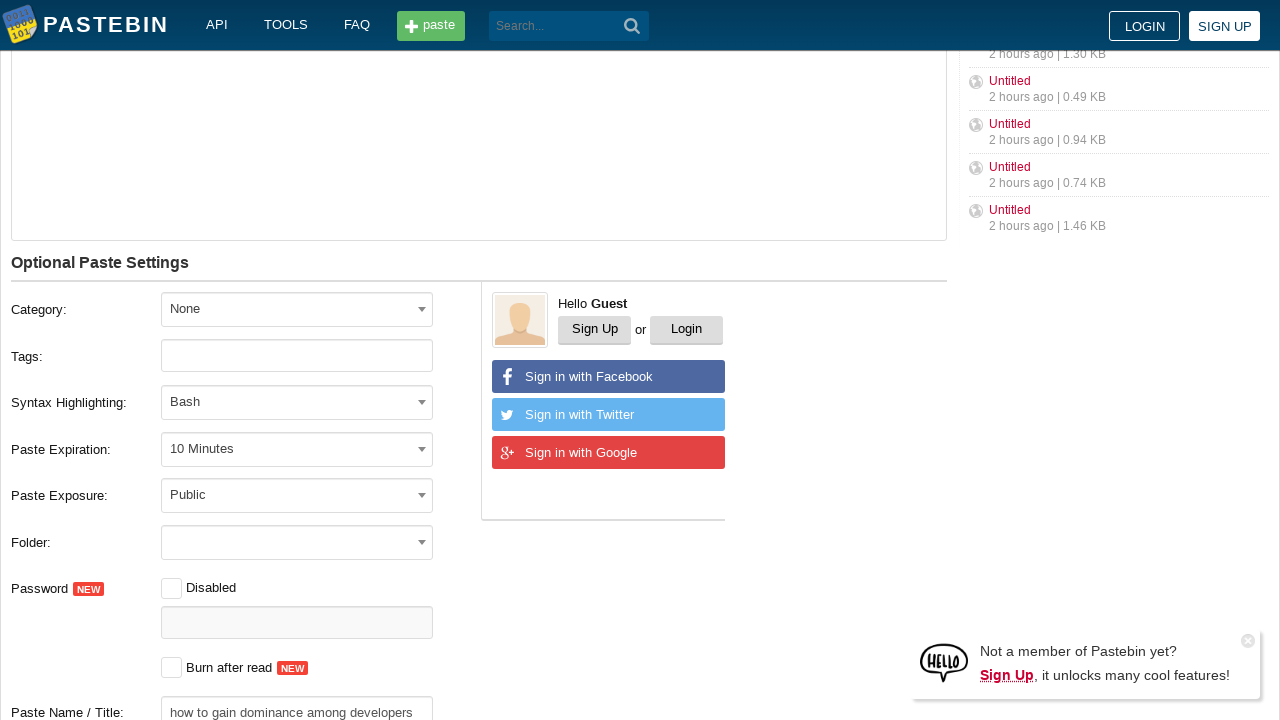

Clicked submit button to create paste at (632, 26) on button[type='submit']
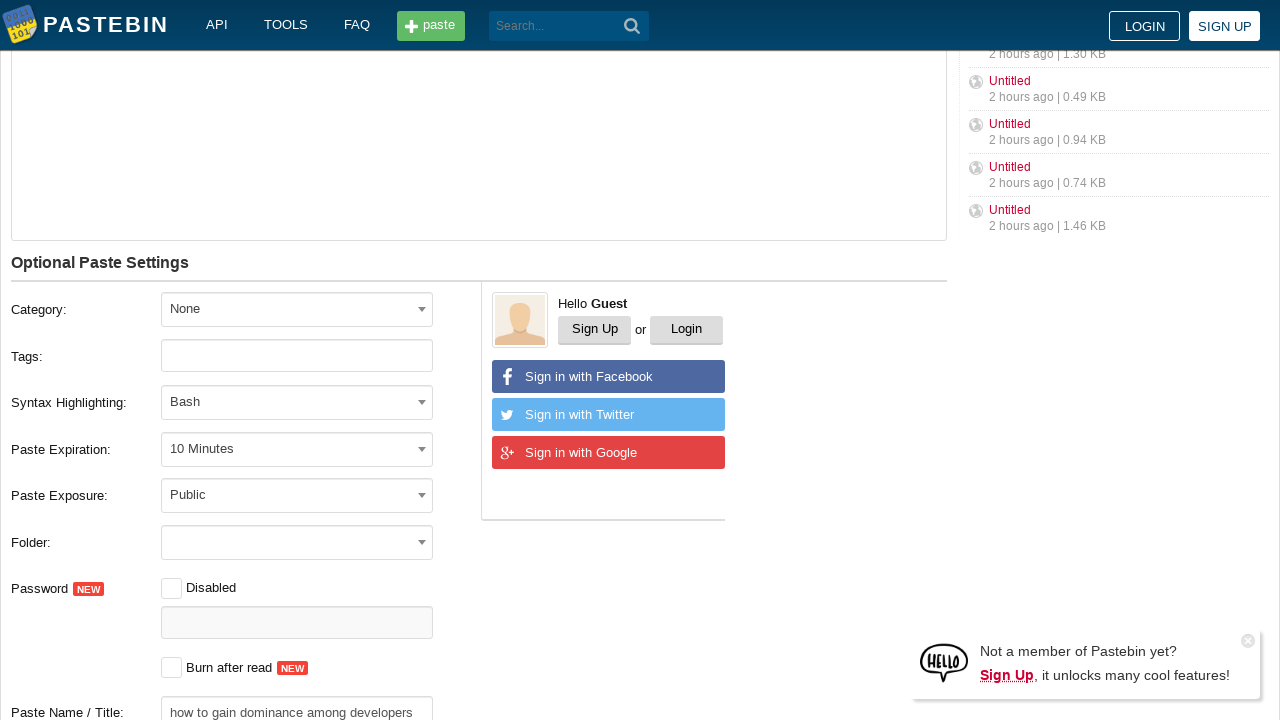

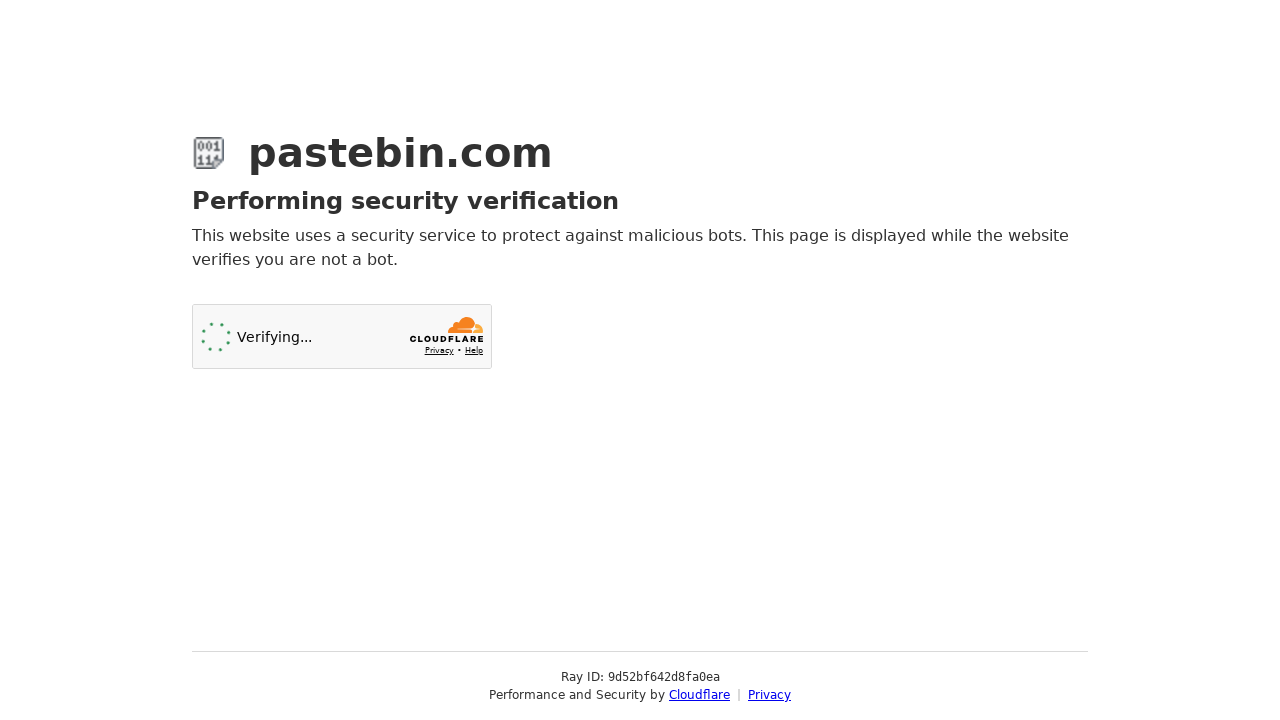